Tests alert prompt functionality by clicking a button to trigger a prompt, entering text, and accepting the alert

Starting URL: https://demoqa.com/alerts

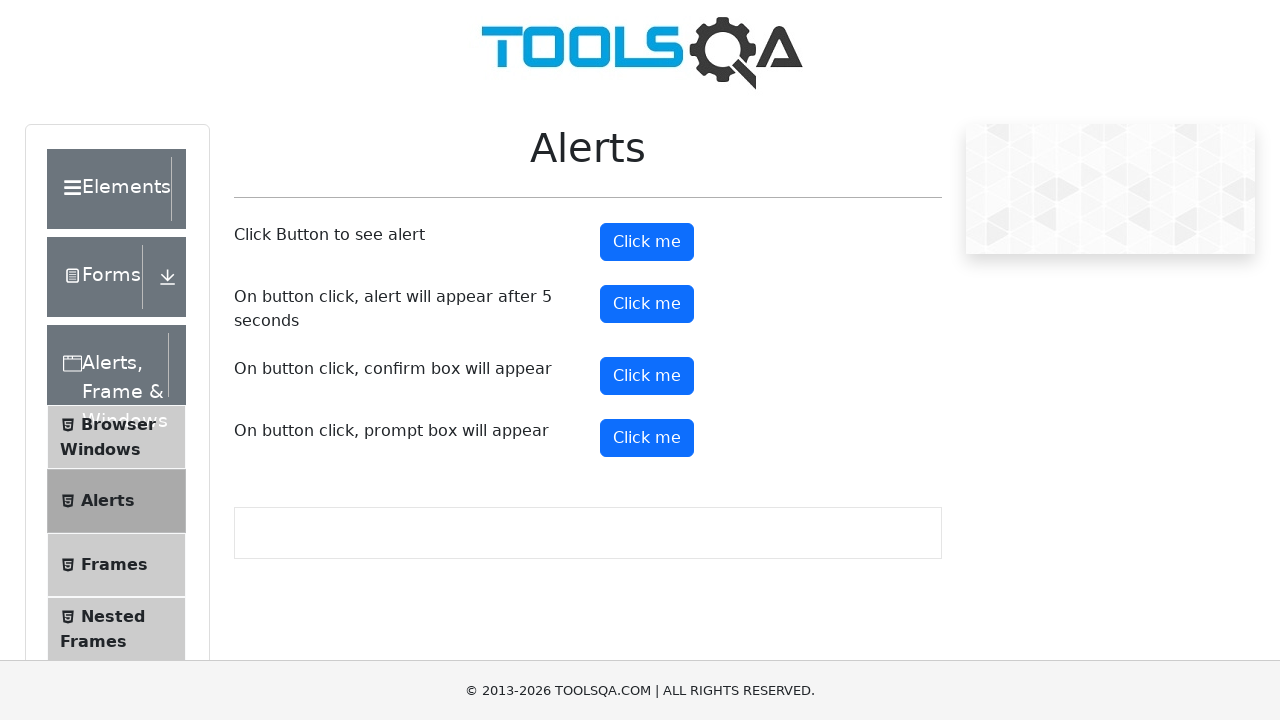

Clicked prompt alert button at (647, 438) on button#promtButton
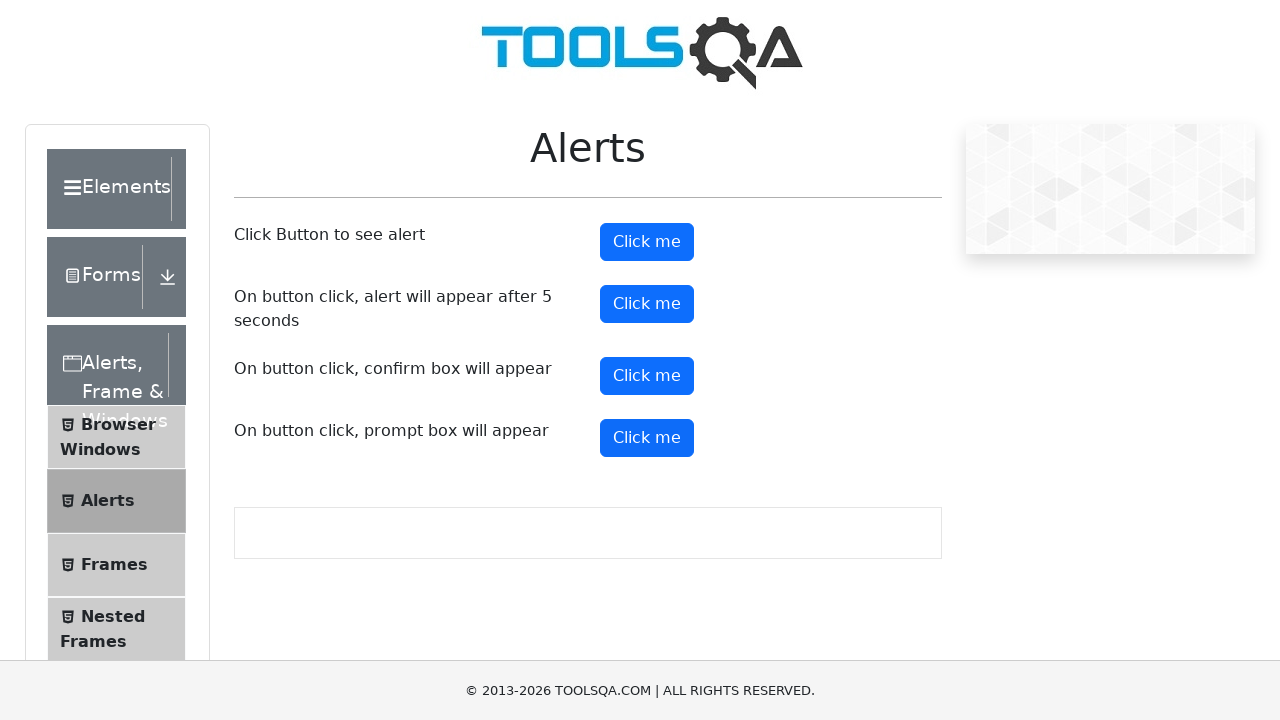

Set up dialog handler to accept prompt with text 'TestUser123'
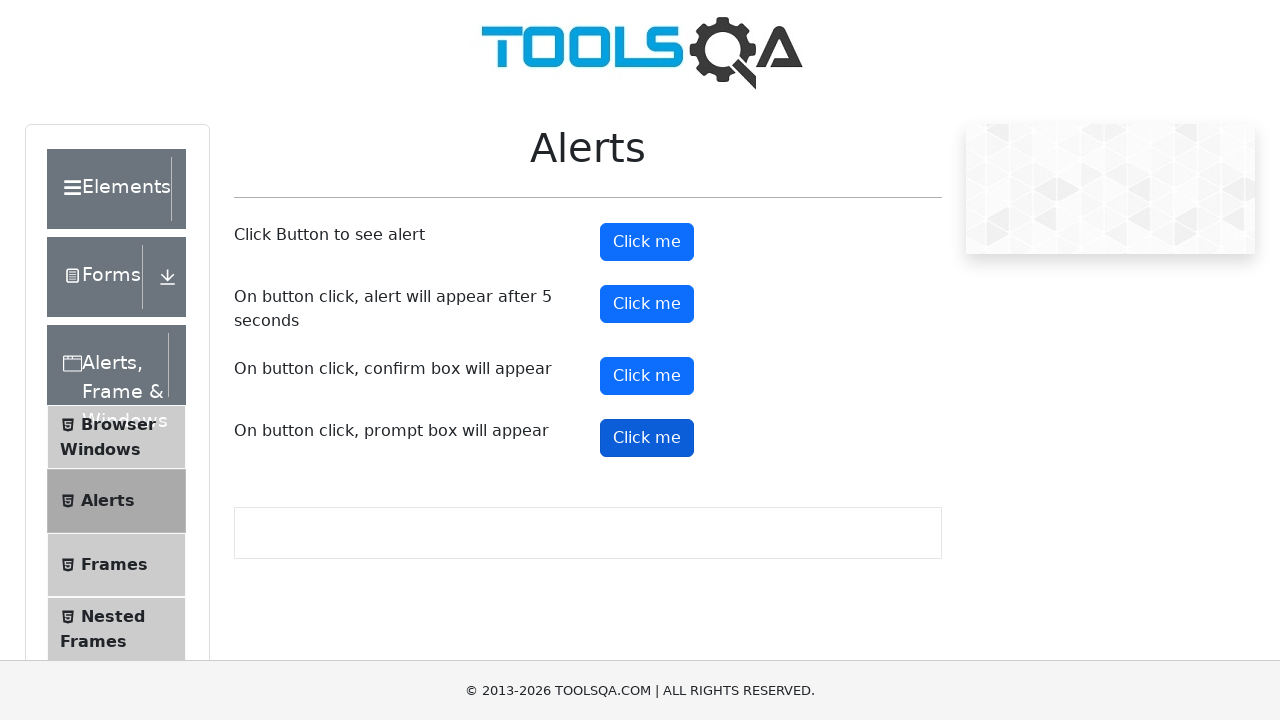

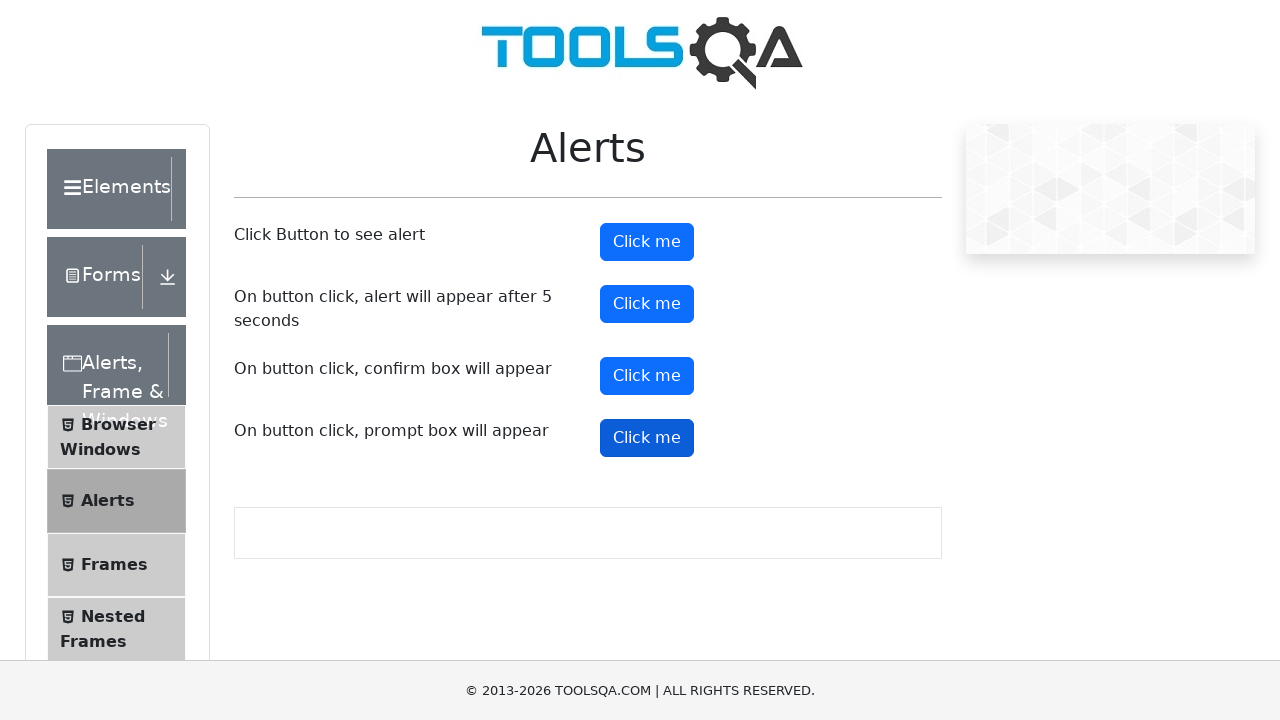